Tests clicking a button element on a page using Playwright's click action on an element with class 'radius'

Starting URL: https://the-internet.herokuapp.com/login

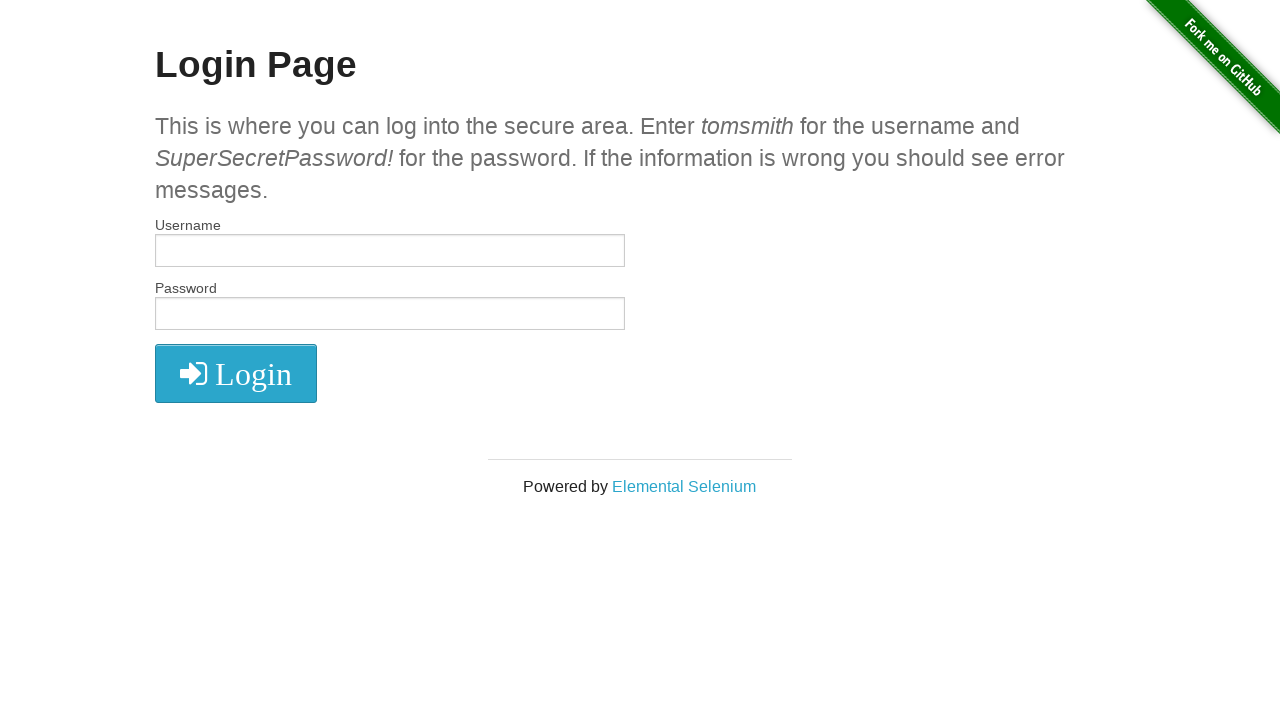

Clicked button element with class 'radius' at (236, 373) on .radius
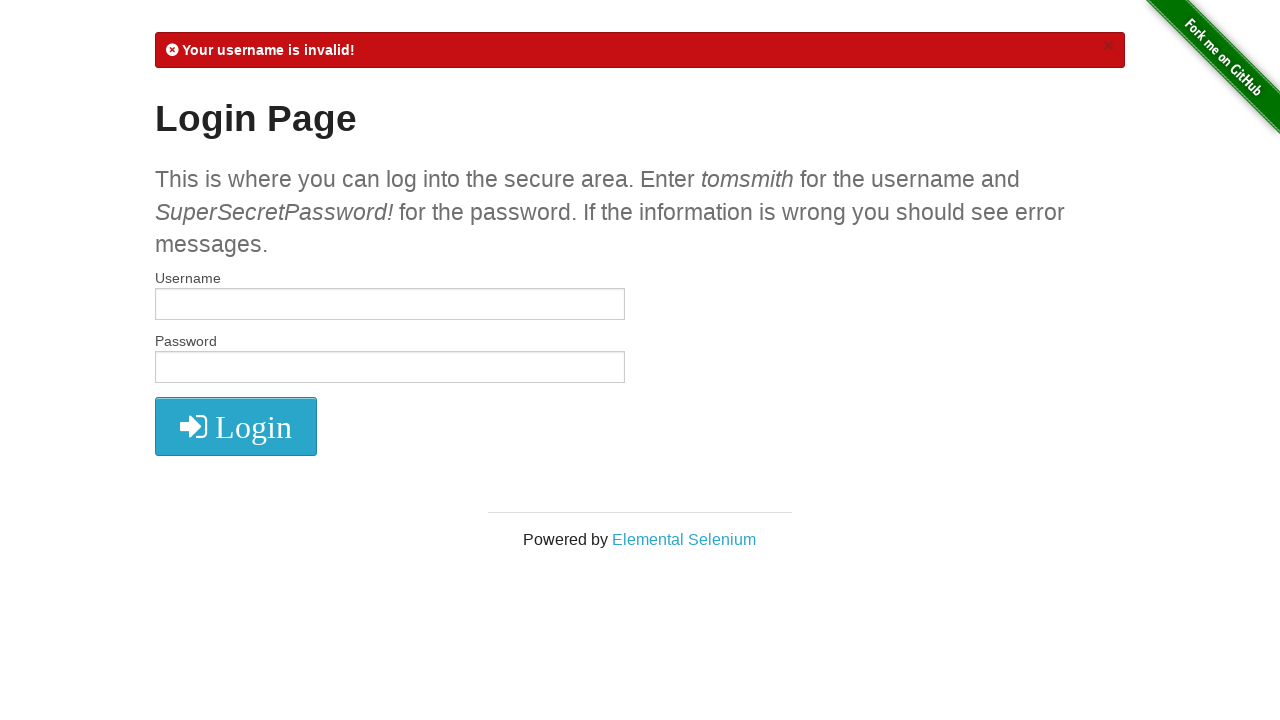

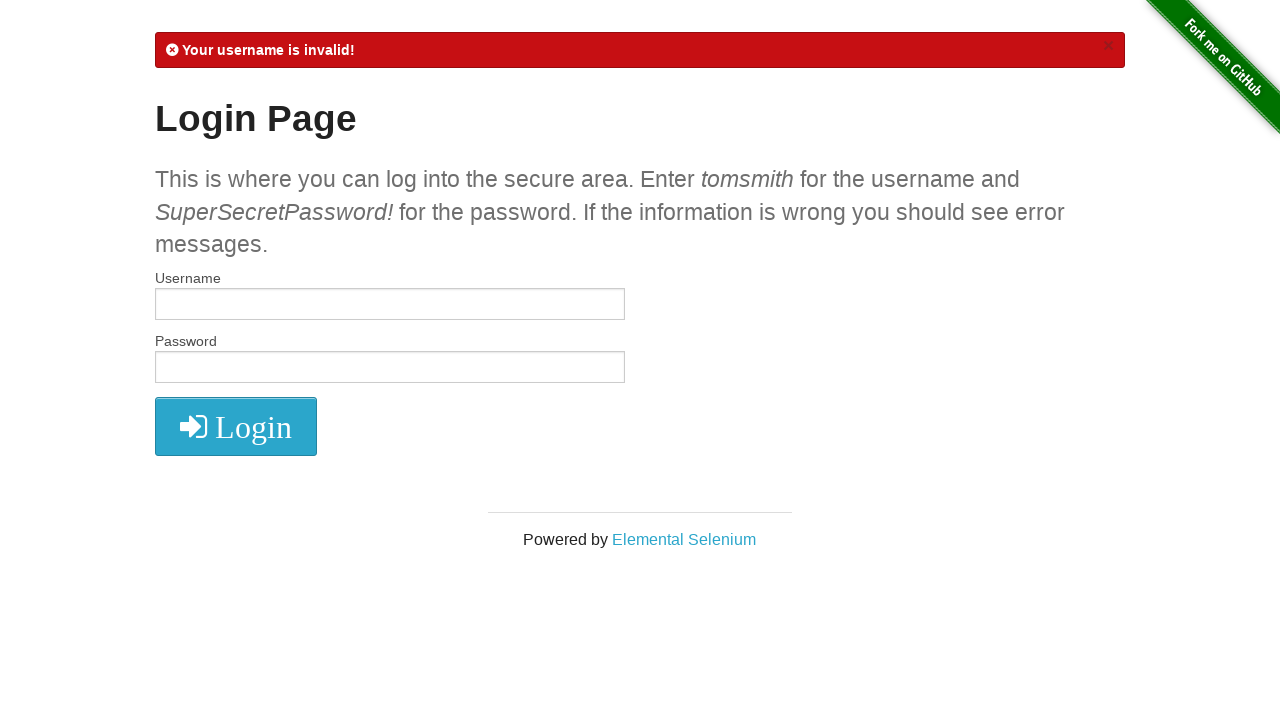